Tests calendar date picker functionality by selecting a specific date (July 26, 2027) through the calendar navigation and verifies the selected date matches the expected values.

Starting URL: https://rahulshettyacademy.com/seleniumPractise/#/offers

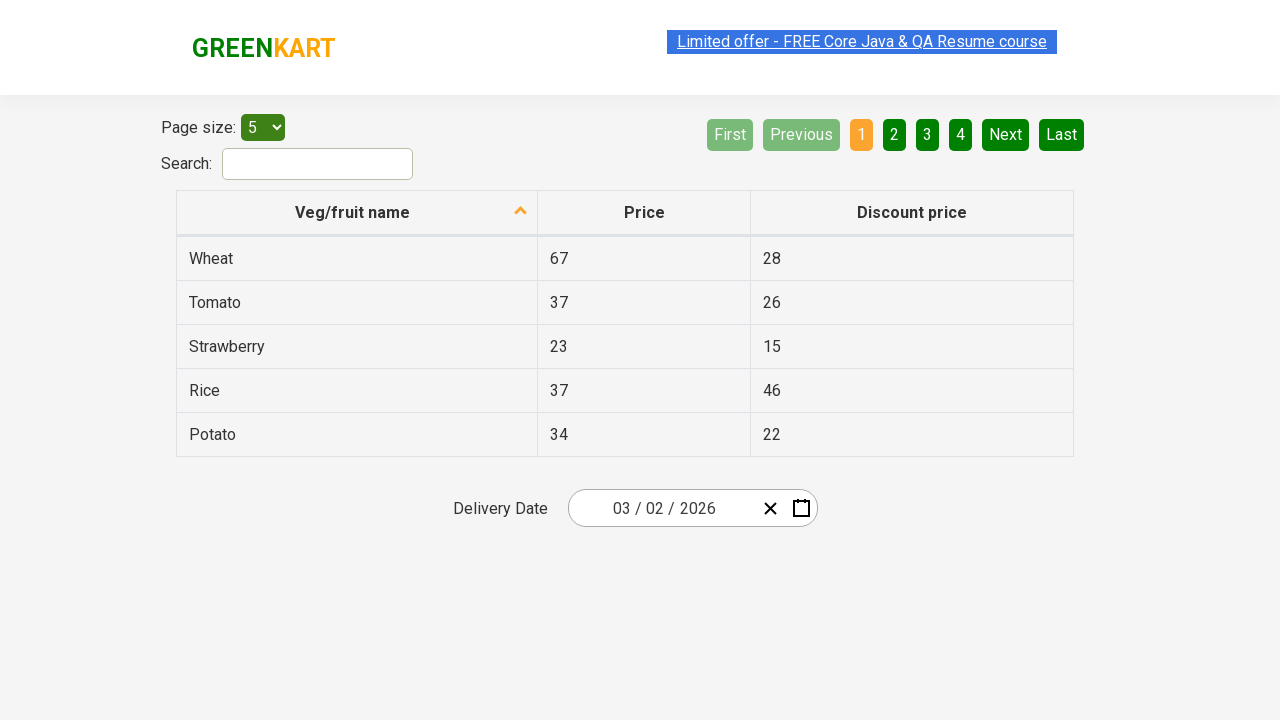

Clicked calendar button to open date picker at (801, 508) on button.react-date-picker__calendar-button
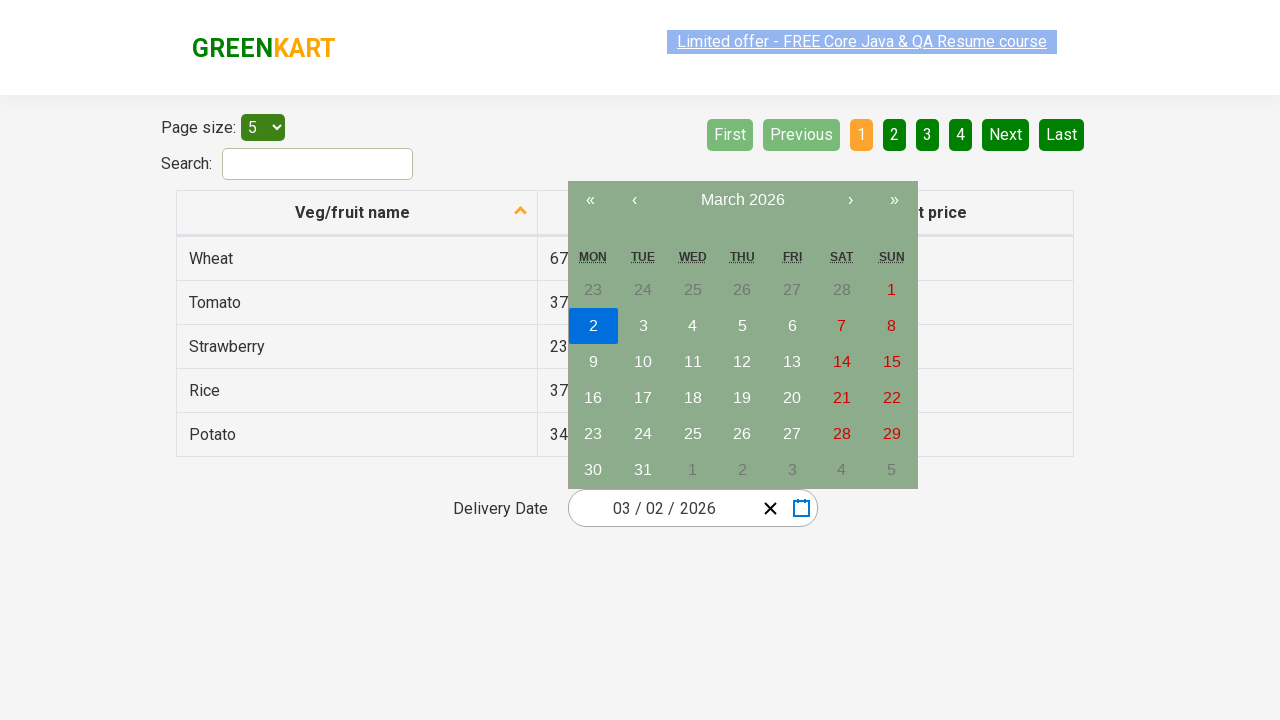

Clicked navigation label to switch to month view at (742, 200) on button.react-calendar__navigation__label
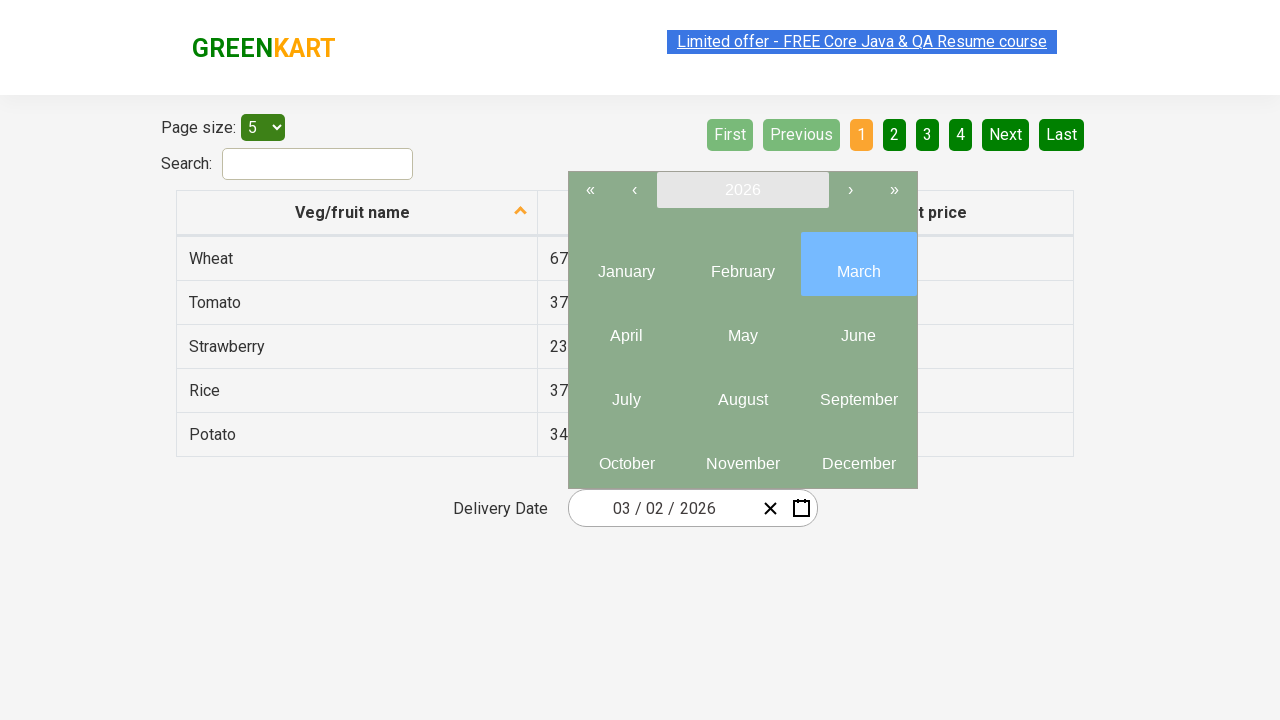

Clicked navigation label again to switch to year view at (742, 190) on button.react-calendar__navigation__label
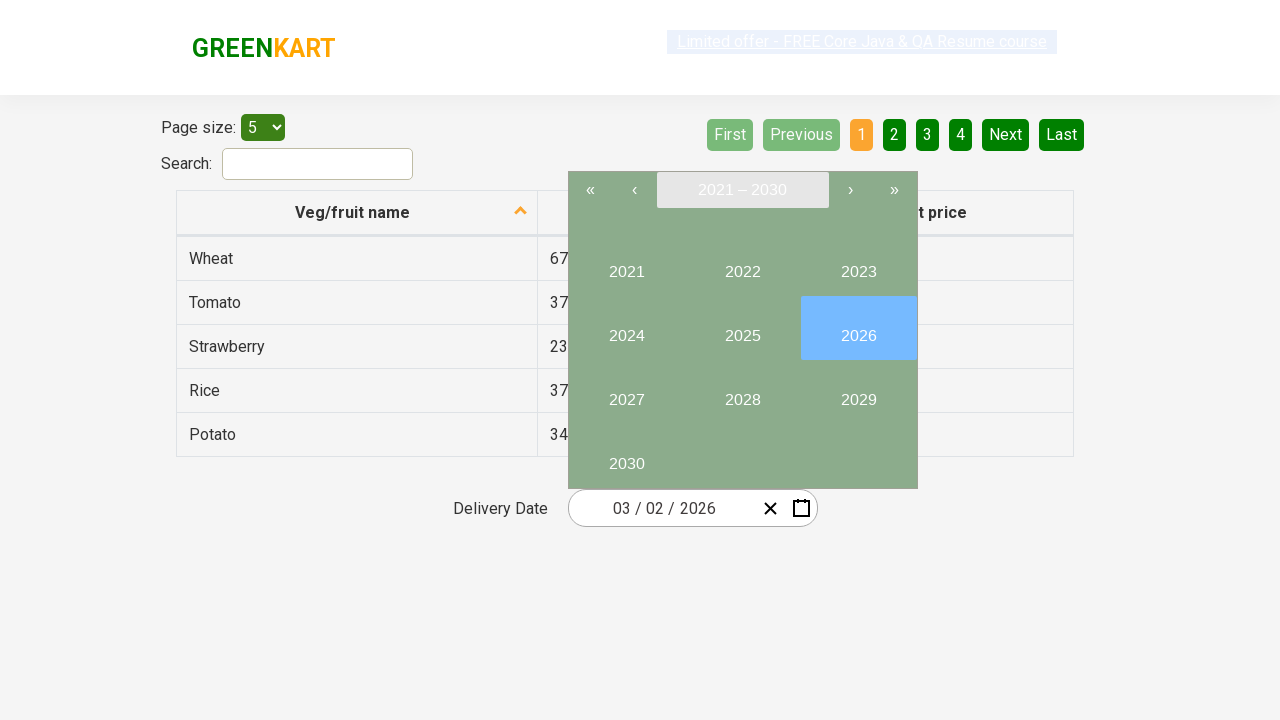

Selected year 2027 at (626, 392) on //button[text()='2027']
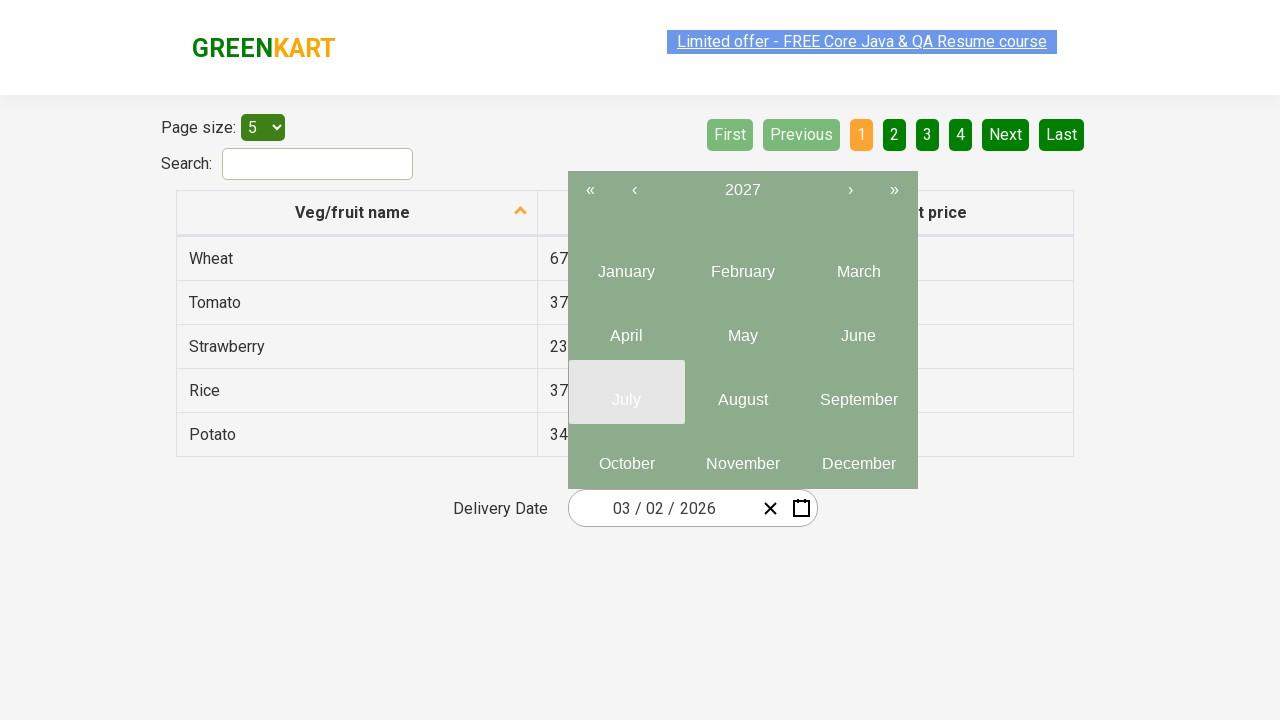

Selected month 7 at (626, 400) on abbr >> nth=6
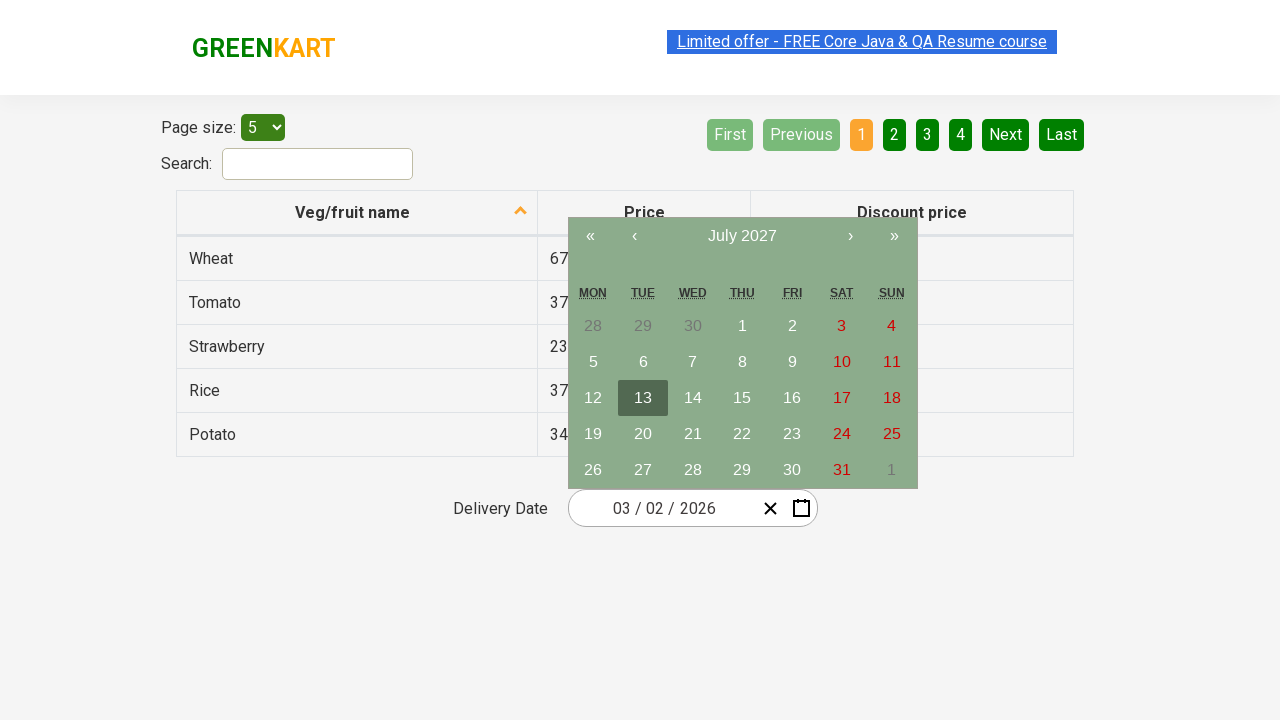

Selected date 26 at (593, 470) on //abbr[text()='26']
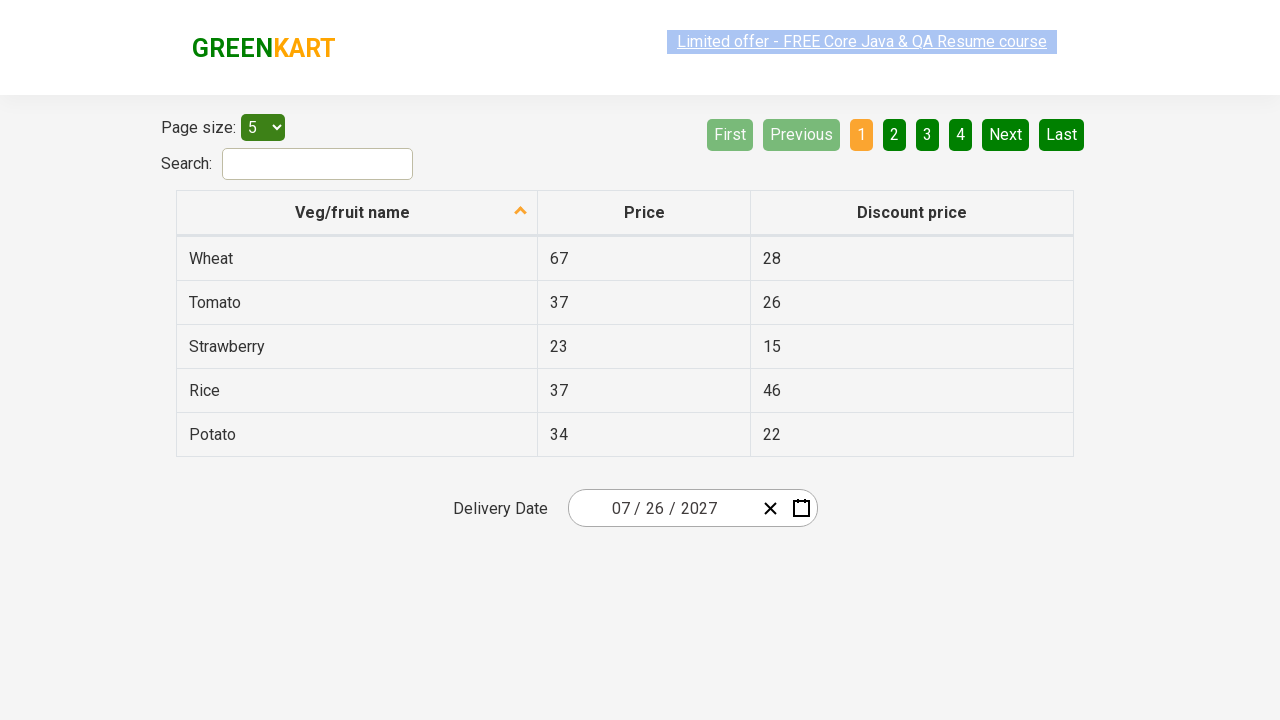

Date picker input fields loaded successfully
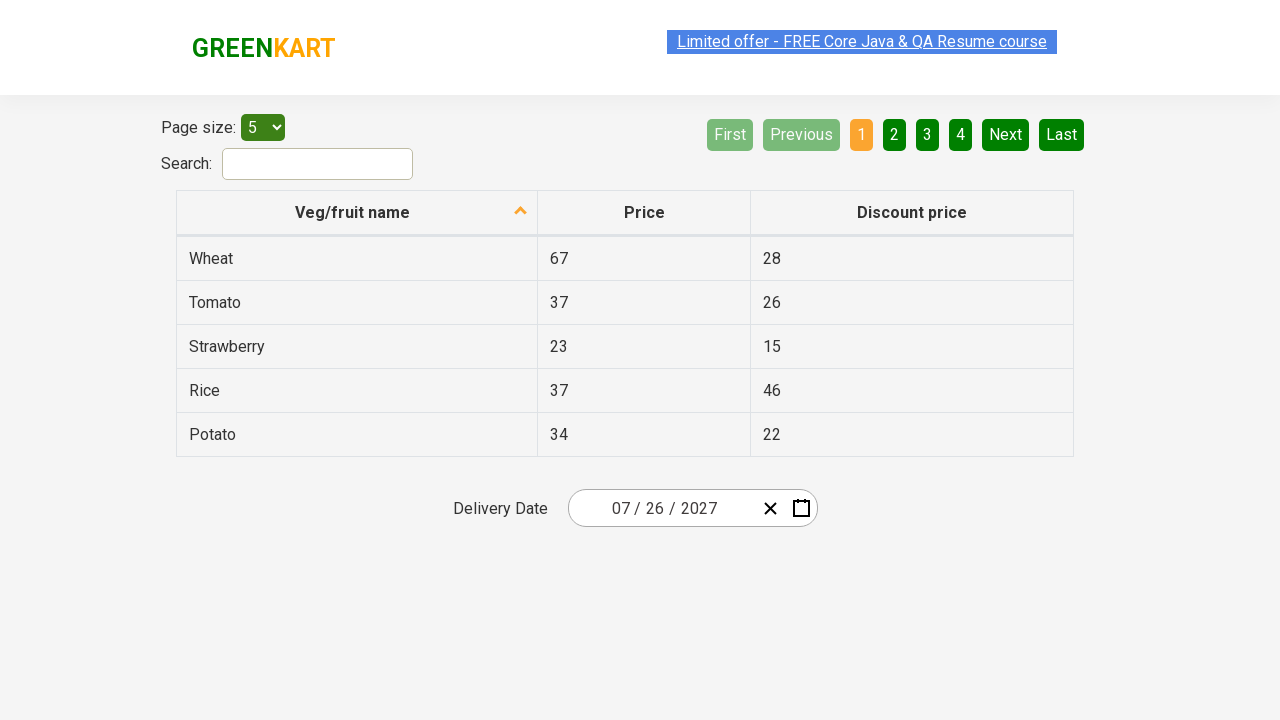

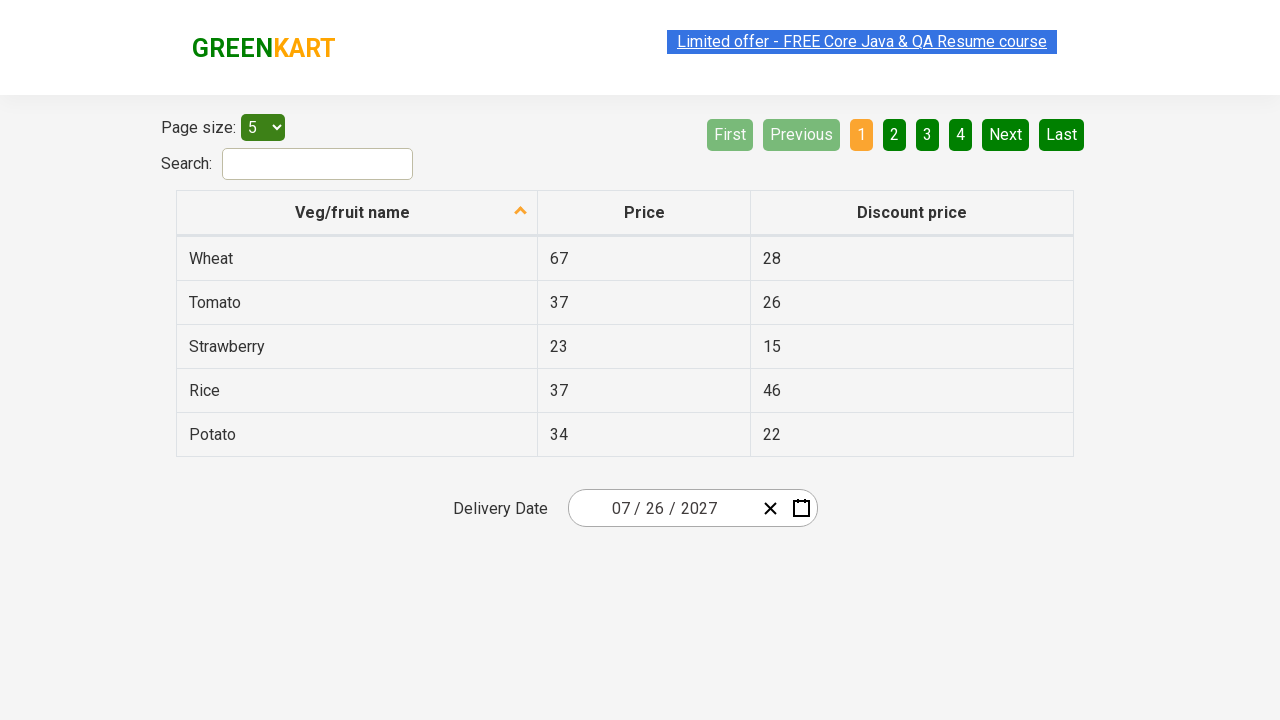